Opens the appointment modal and enters a time in the hour field, verifying it is set correctly.

Starting URL: https://test-a-pet.vercel.app/

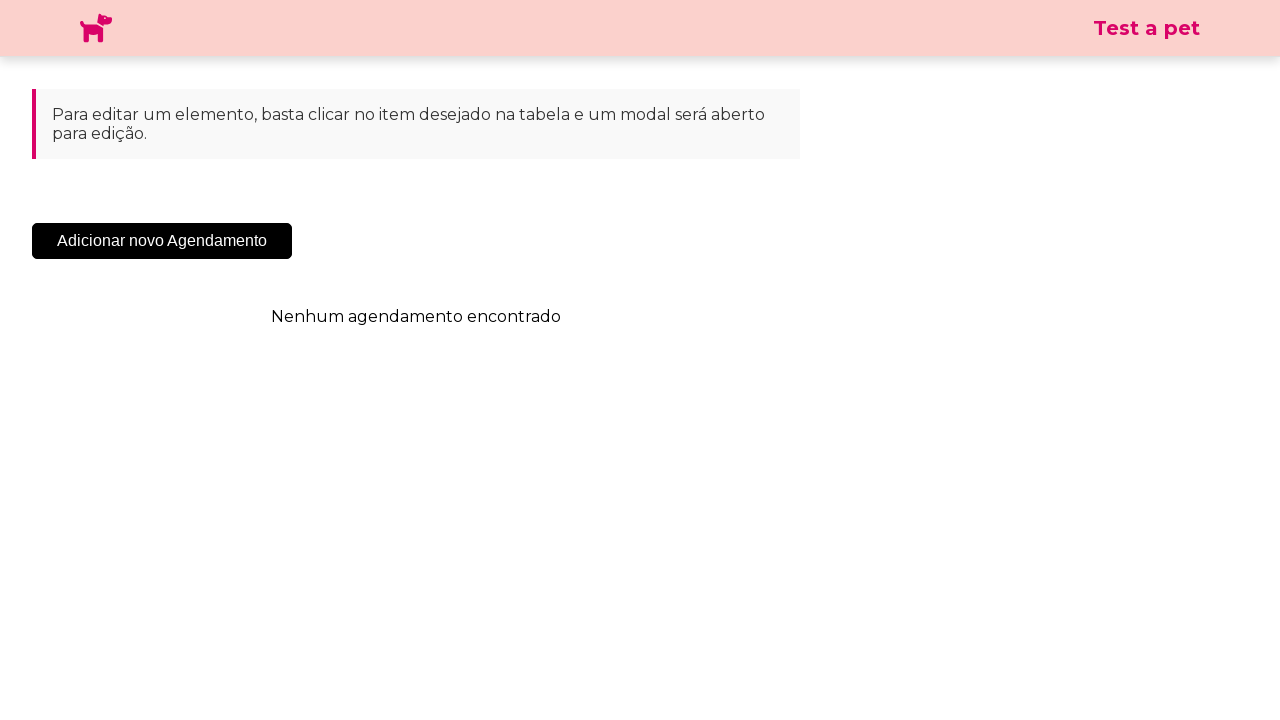

Clicked 'Add New Appointment' button at (162, 241) on .sc-cHqXqK.kZzwzX
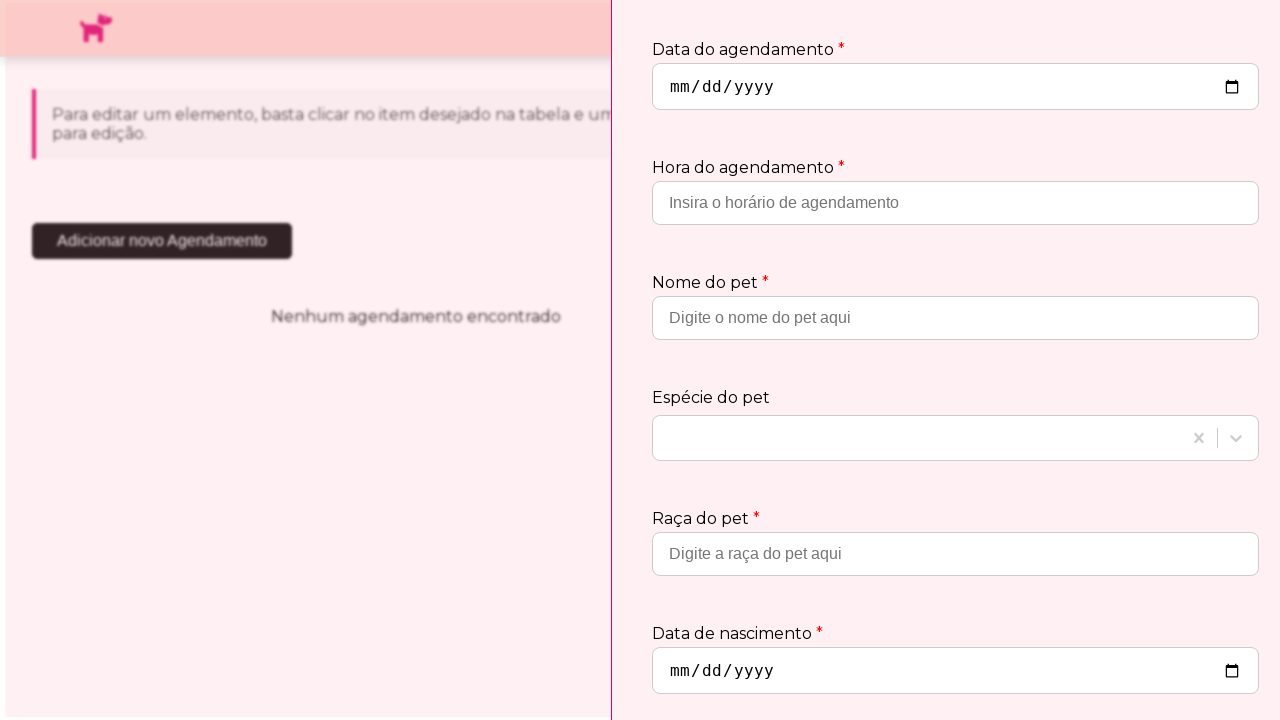

Waited 3 seconds for appointment modal to load
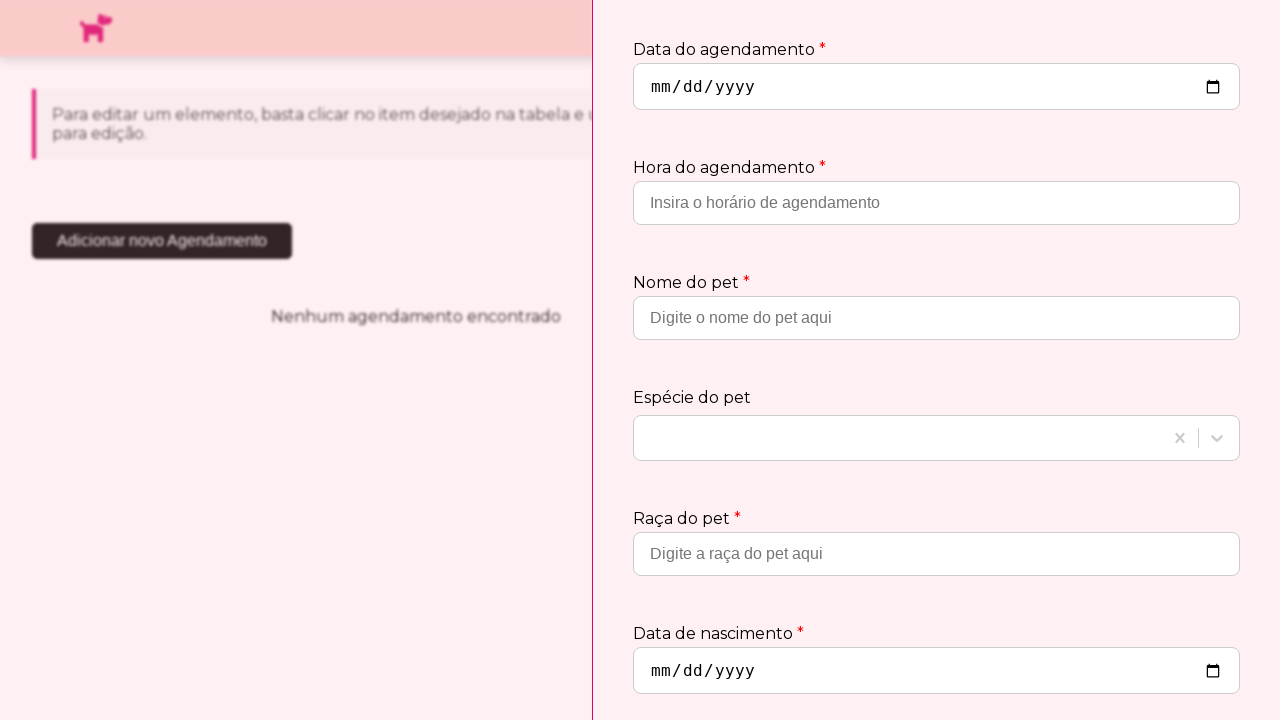

Filled hour field with '10:30' on input[type='hour']
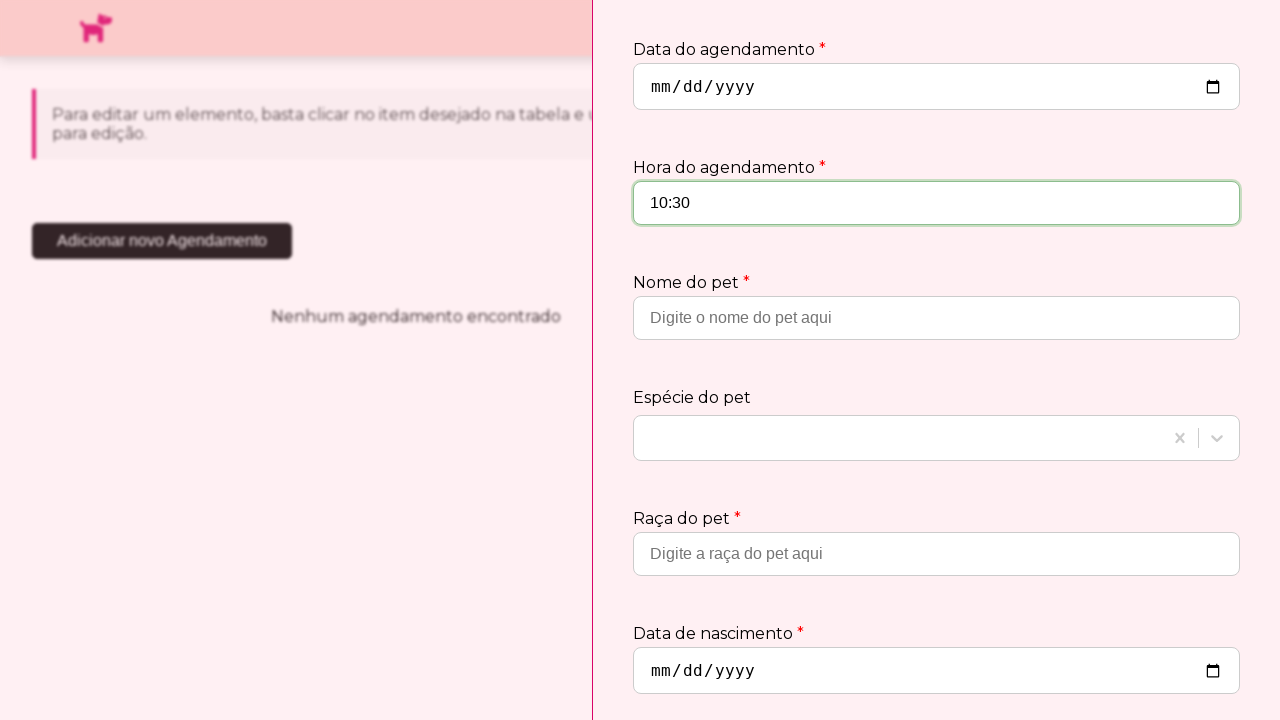

Verified that hour field contains '10:30'
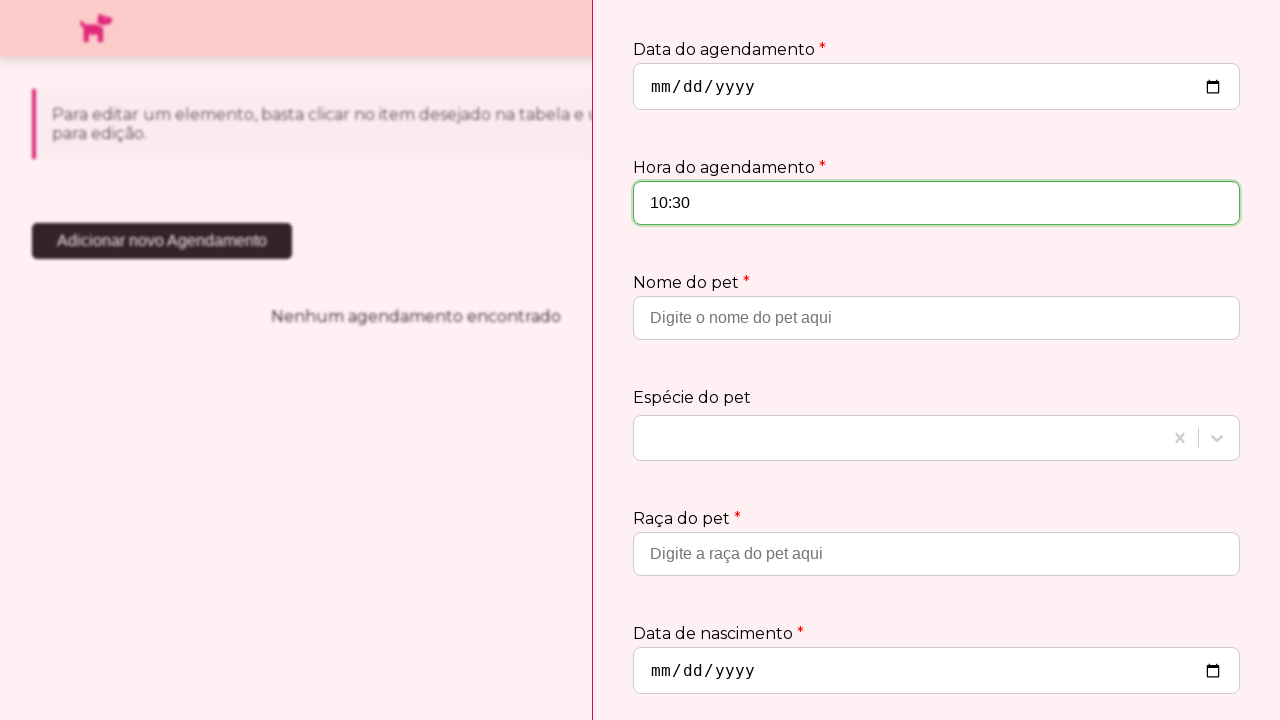

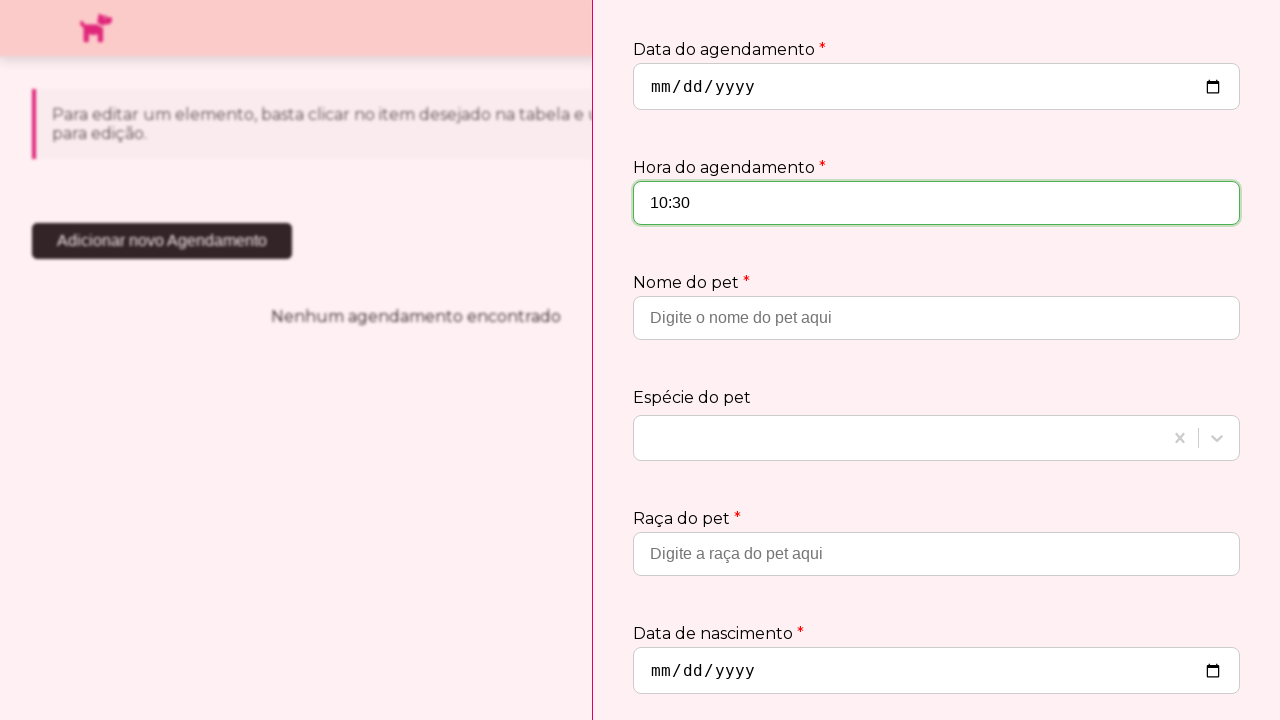